Tests that edits are saved on blur by double-clicking to edit, changing text, and triggering blur event.

Starting URL: https://demo.playwright.dev/todomvc

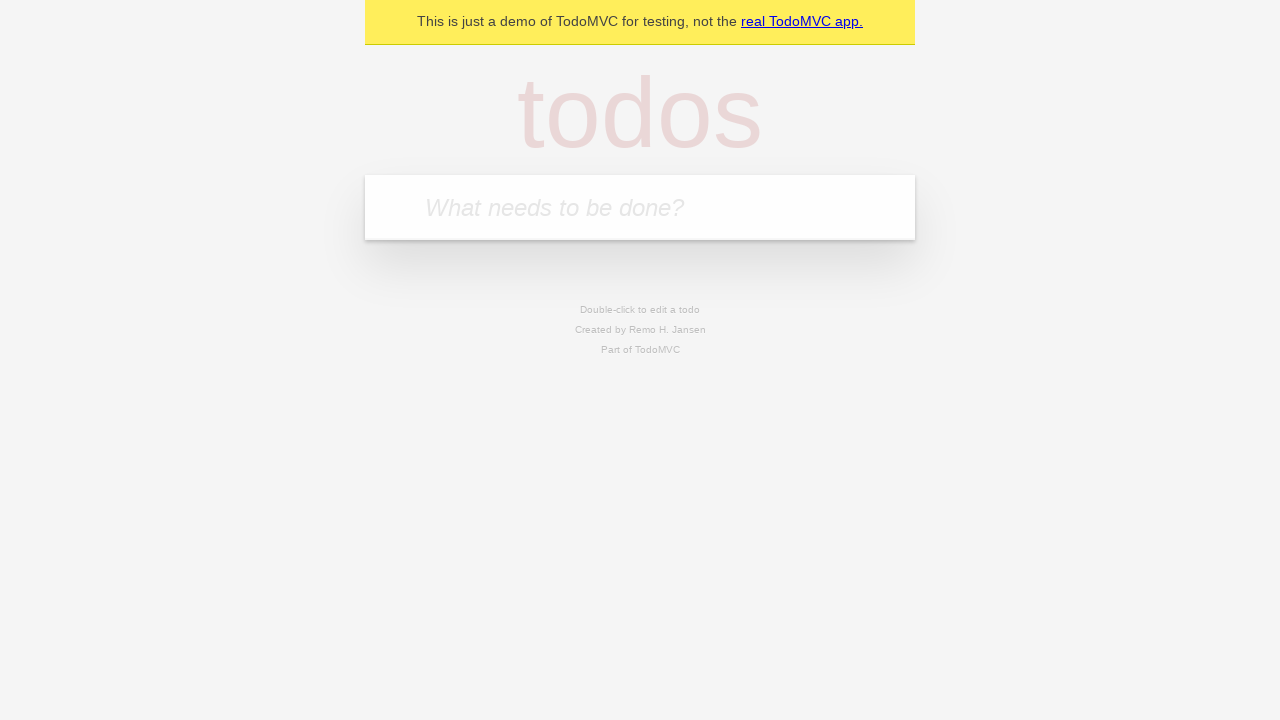

Filled todo input with 'buy some cheese' on internal:attr=[placeholder="What needs to be done?"i]
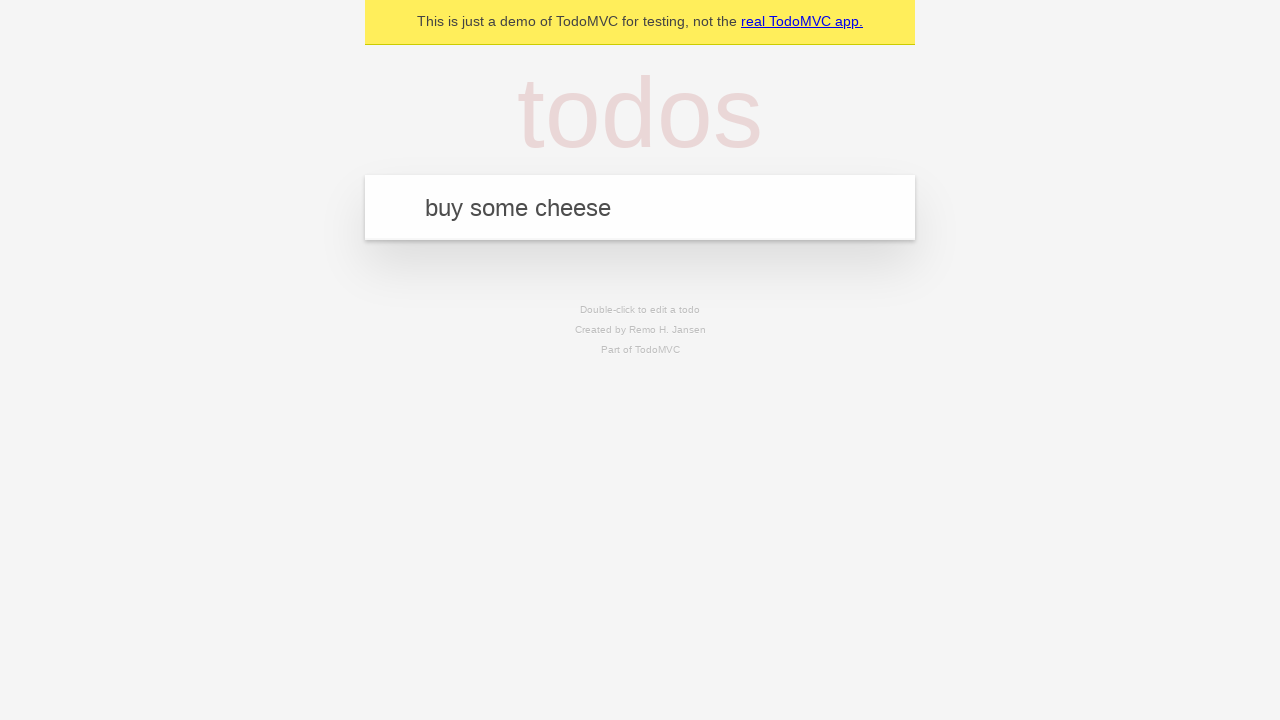

Pressed Enter to create first todo item on internal:attr=[placeholder="What needs to be done?"i]
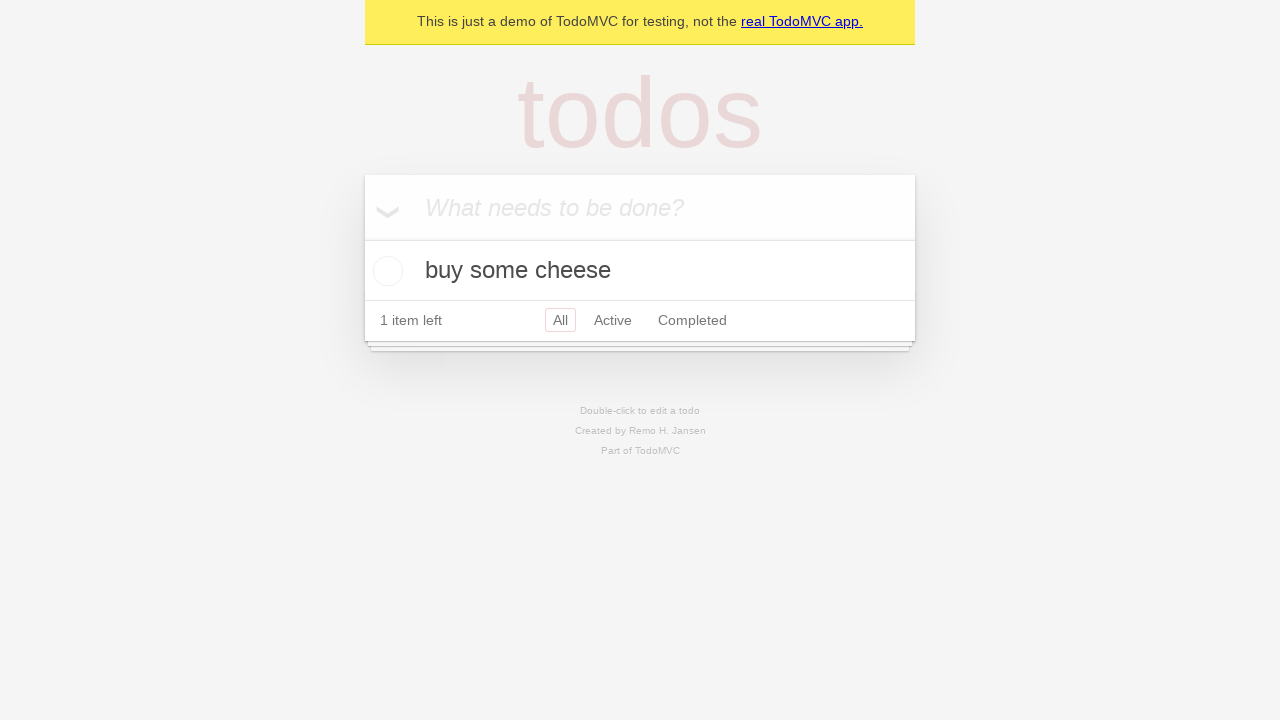

Filled todo input with 'feed the cat' on internal:attr=[placeholder="What needs to be done?"i]
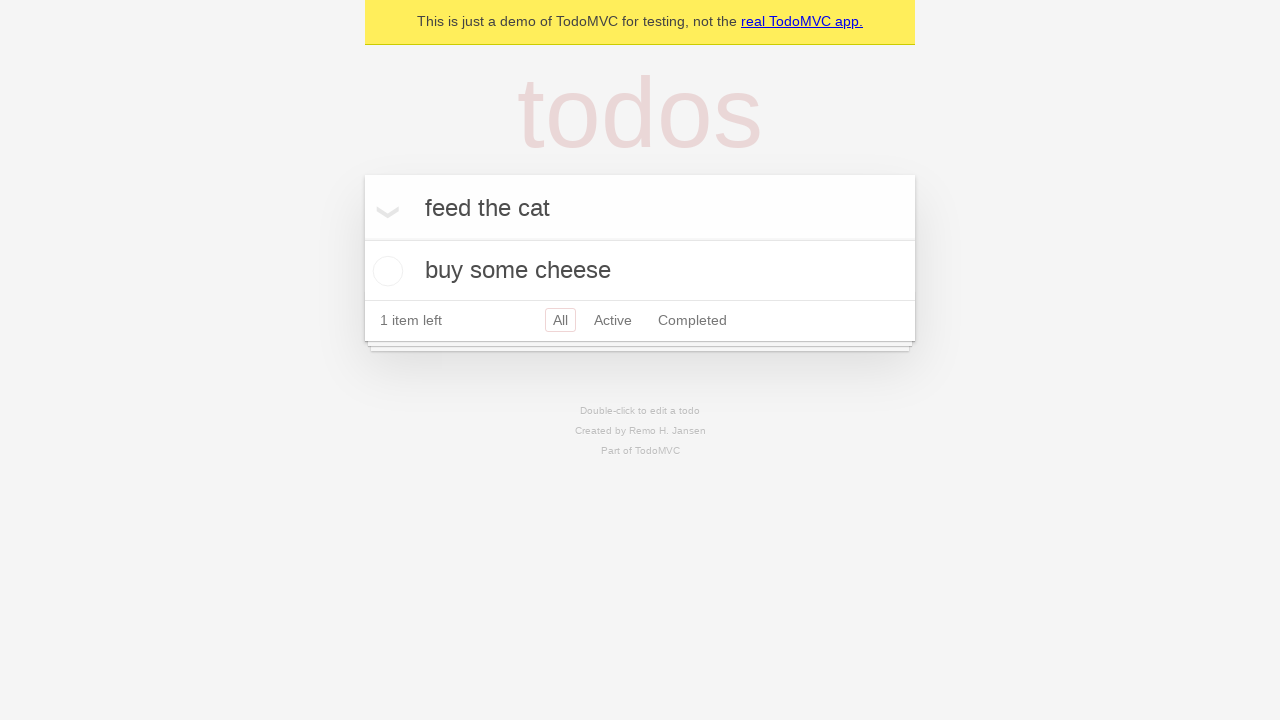

Pressed Enter to create second todo item on internal:attr=[placeholder="What needs to be done?"i]
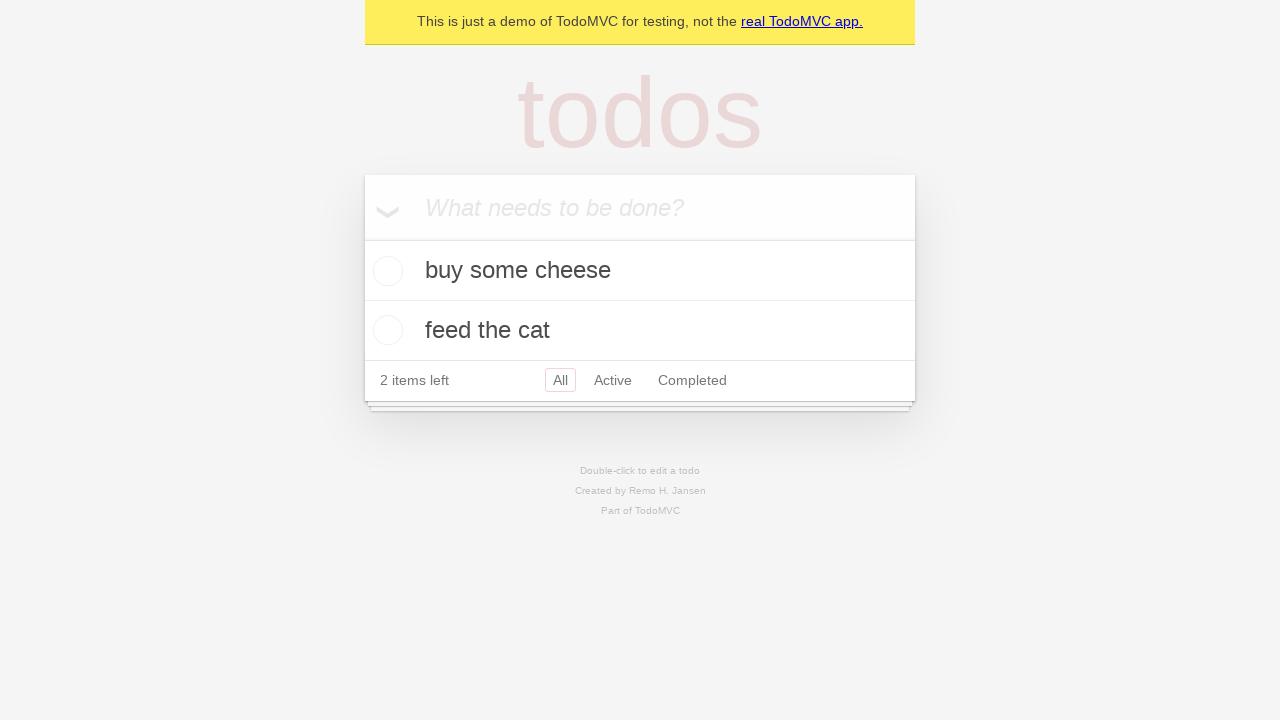

Filled todo input with 'book a doctors appointment' on internal:attr=[placeholder="What needs to be done?"i]
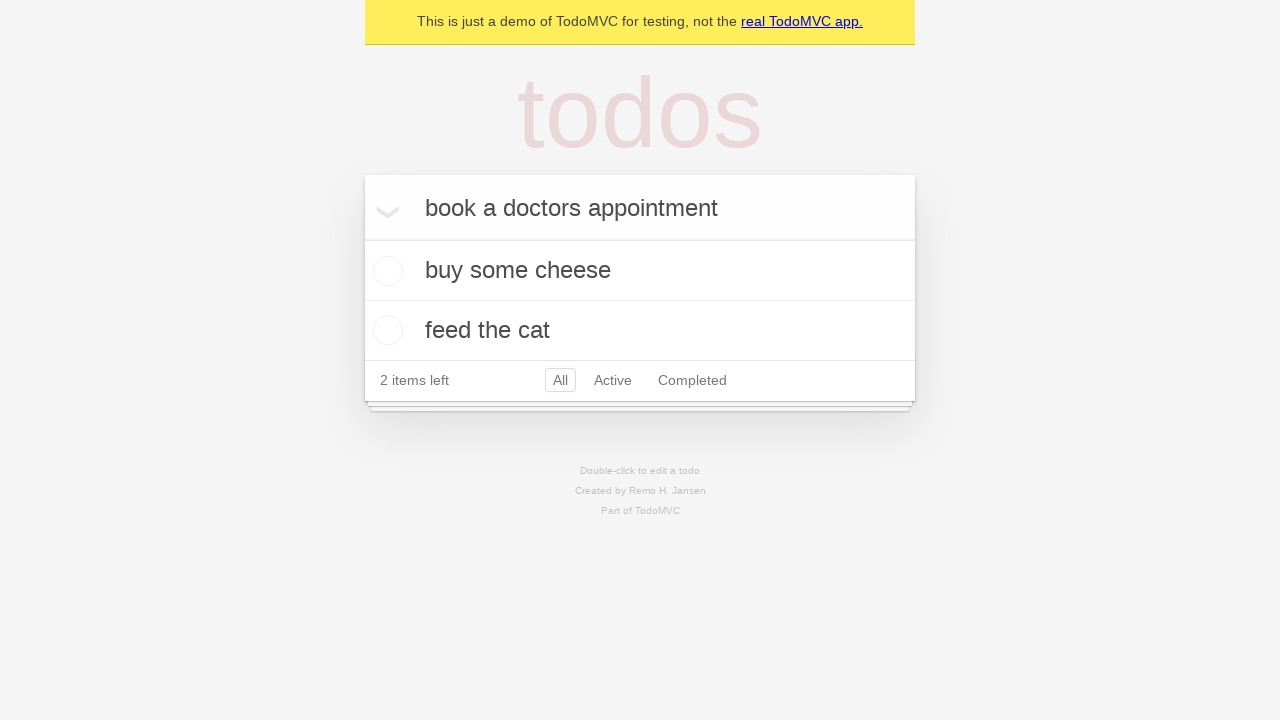

Pressed Enter to create third todo item on internal:attr=[placeholder="What needs to be done?"i]
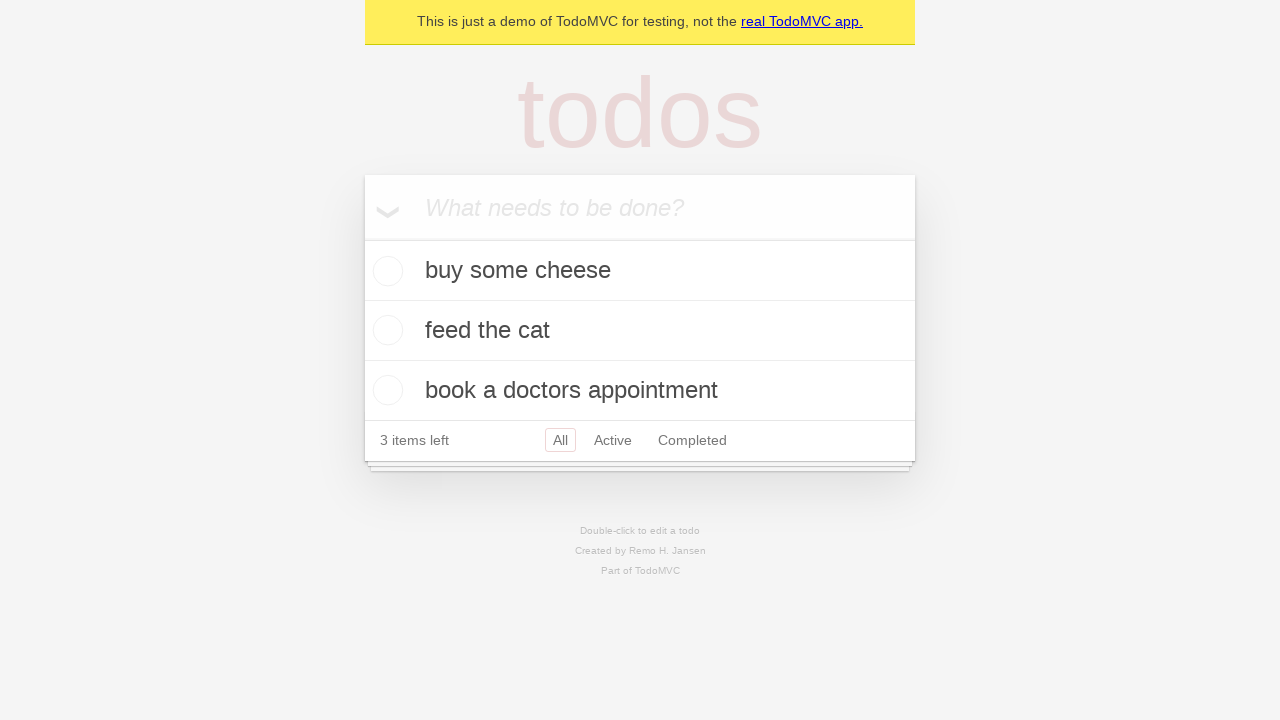

Double-clicked second todo item to enter edit mode at (640, 331) on internal:testid=[data-testid="todo-item"s] >> nth=1
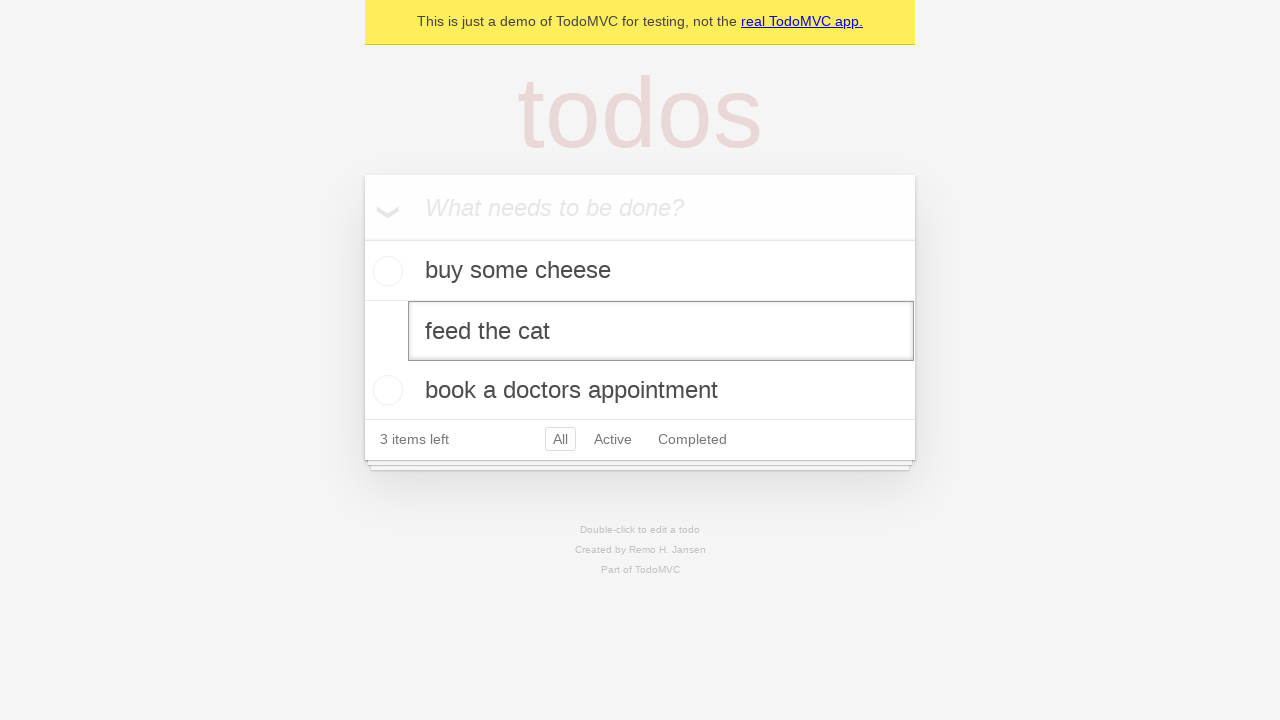

Changed second todo item text to 'buy some sausages' on internal:testid=[data-testid="todo-item"s] >> nth=1 >> internal:role=textbox[nam
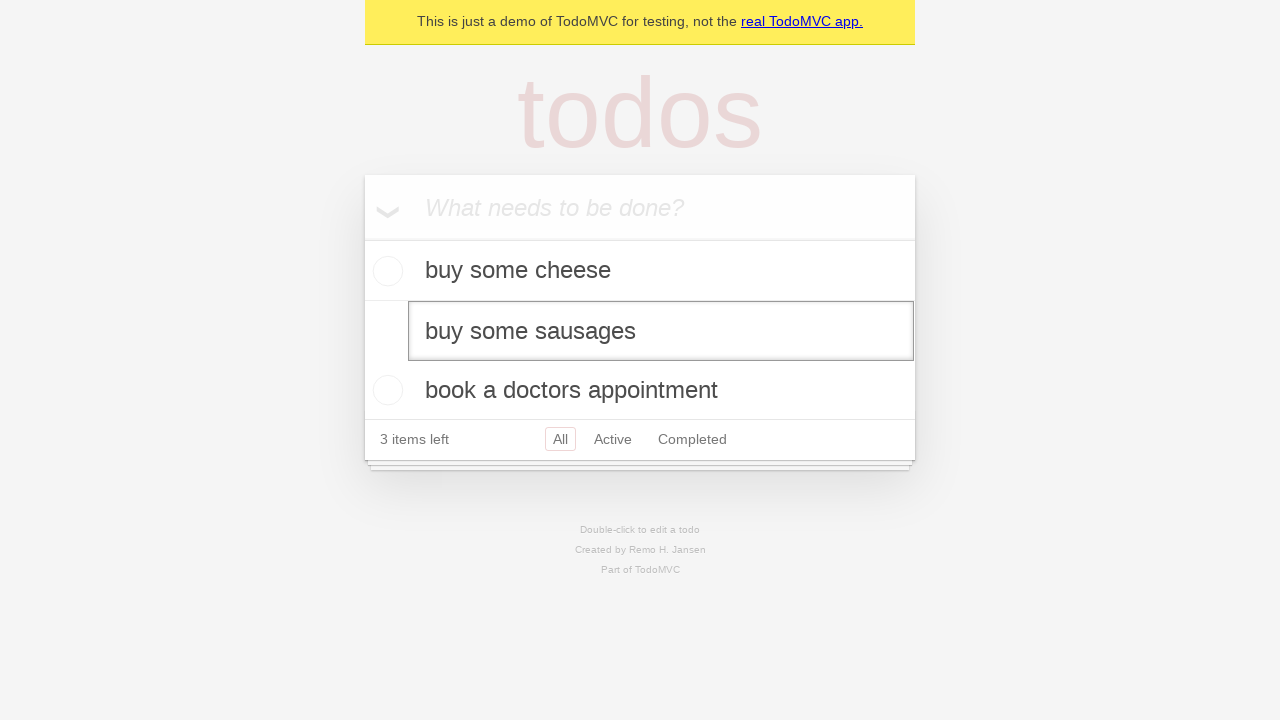

Triggered blur event to save edit
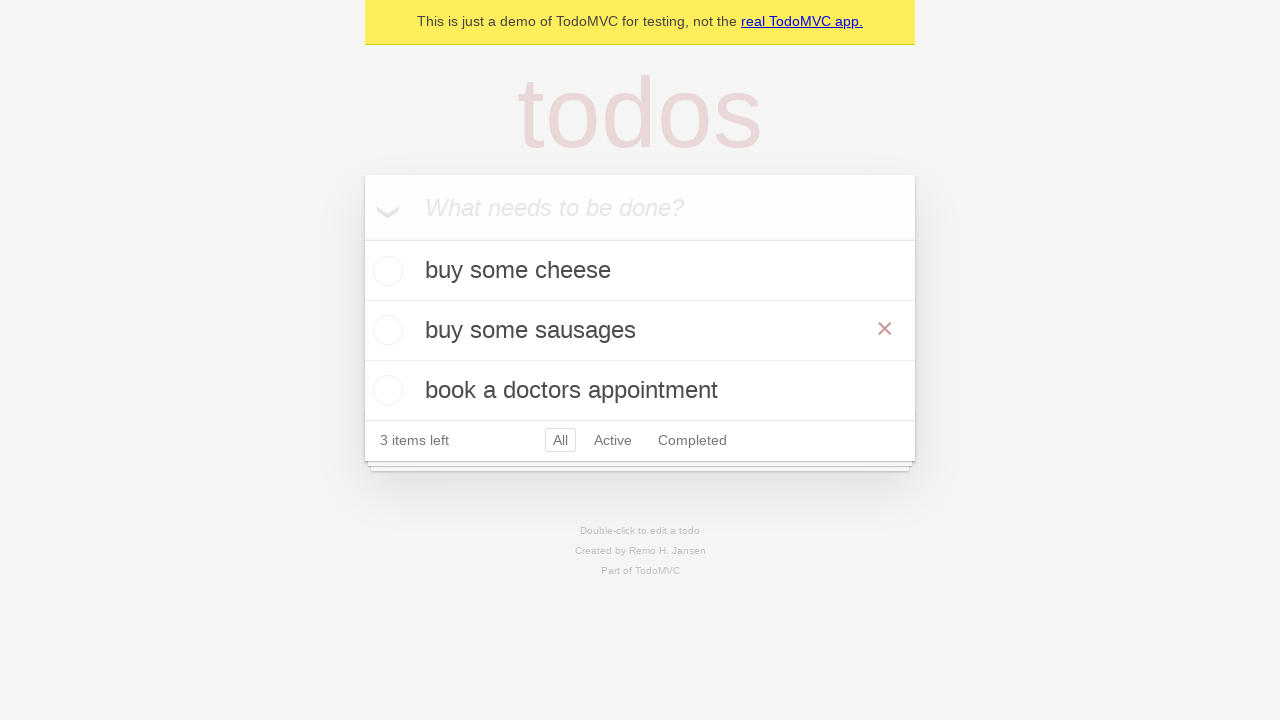

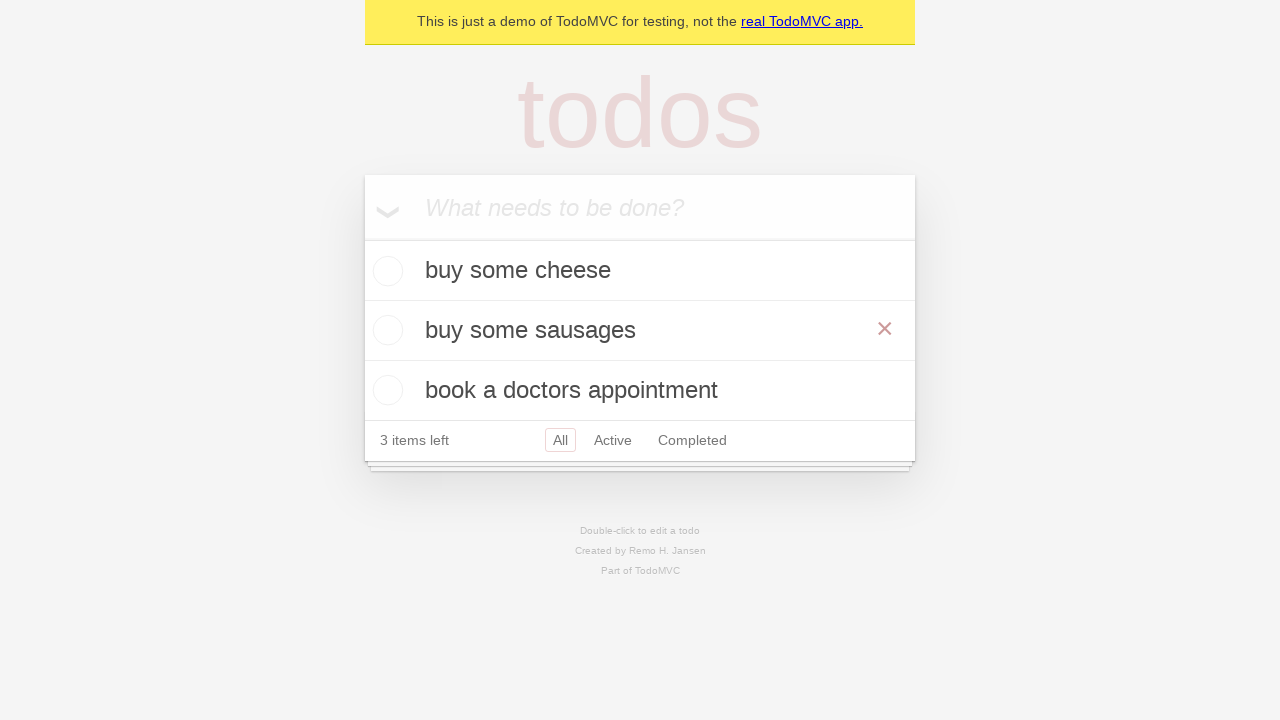